Tests FotMob search functionality by typing a player name in the search box, submitting the search, and clicking on the first player result to navigate to their profile page.

Starting URL: https://fotmob.com

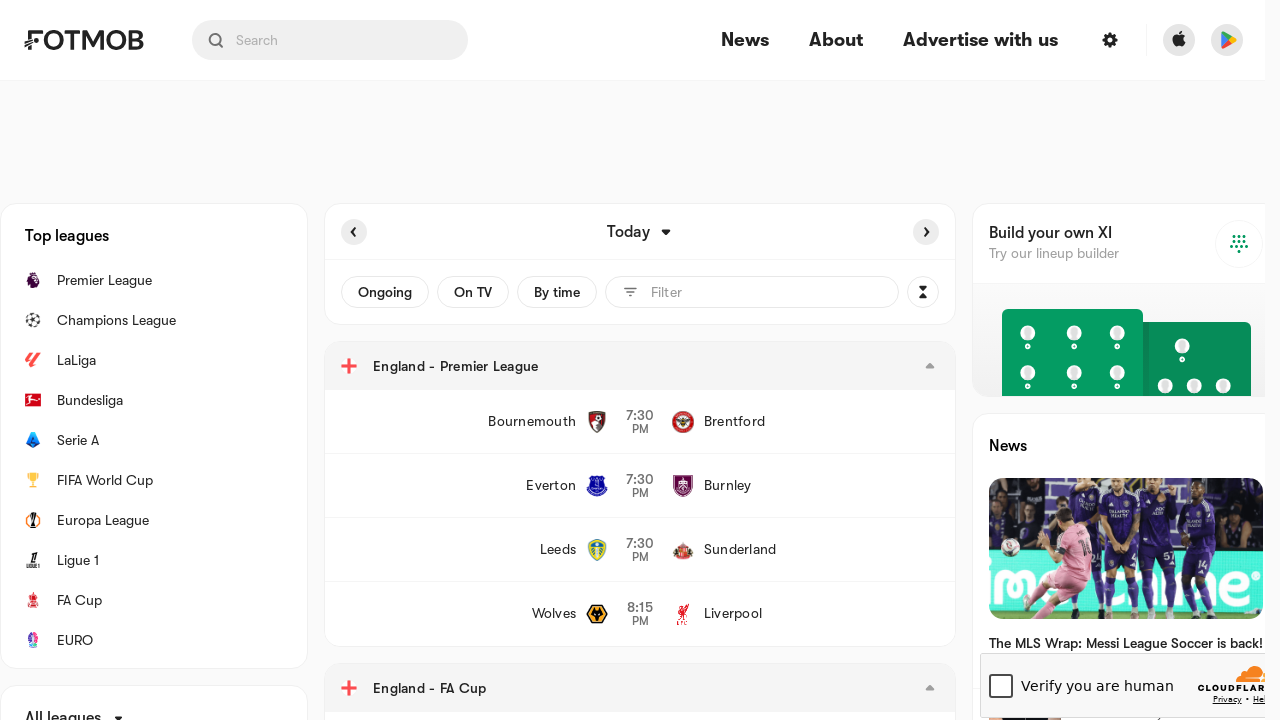

Located the search input field
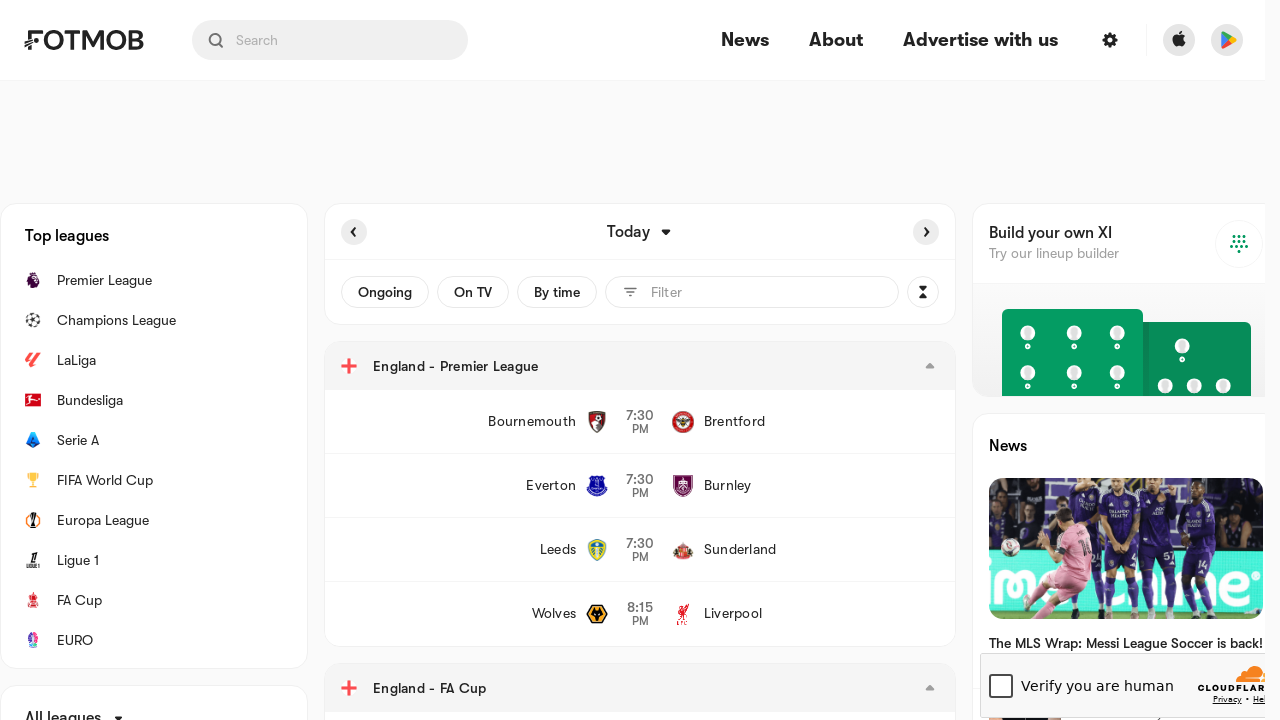

Typed 'cristiano ronaldo' into the search field
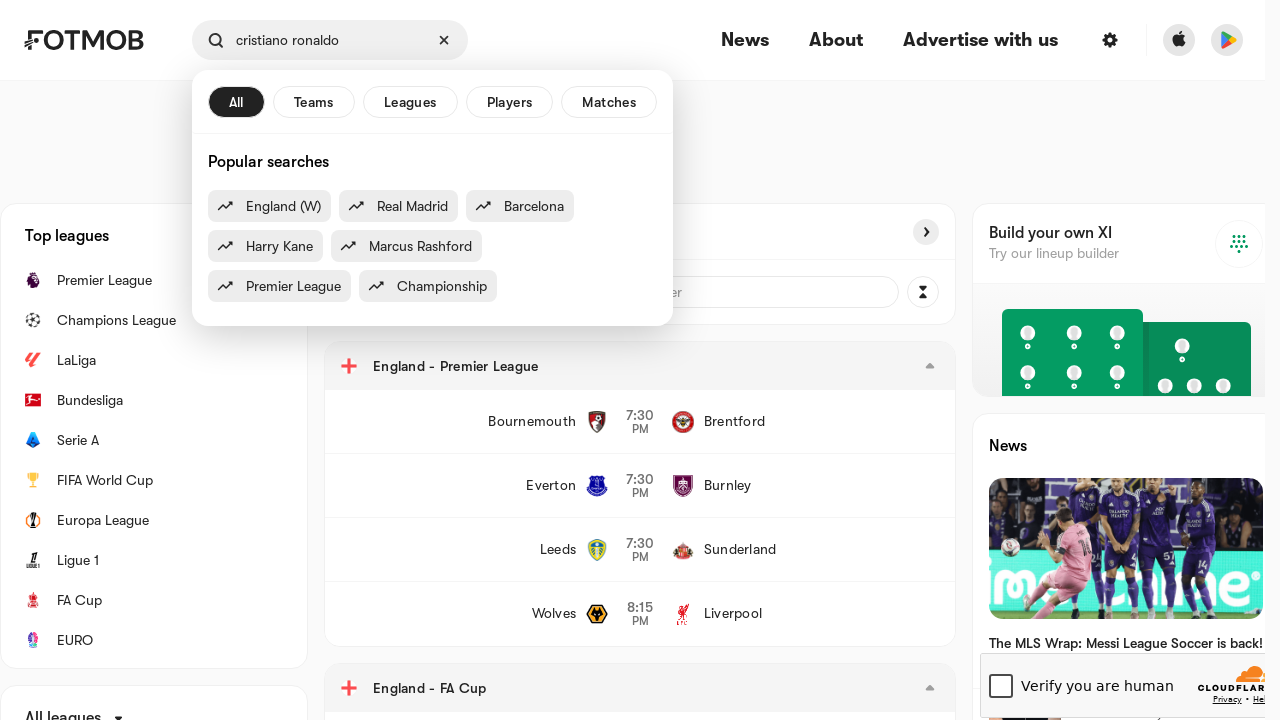

Pressed Enter to submit the search
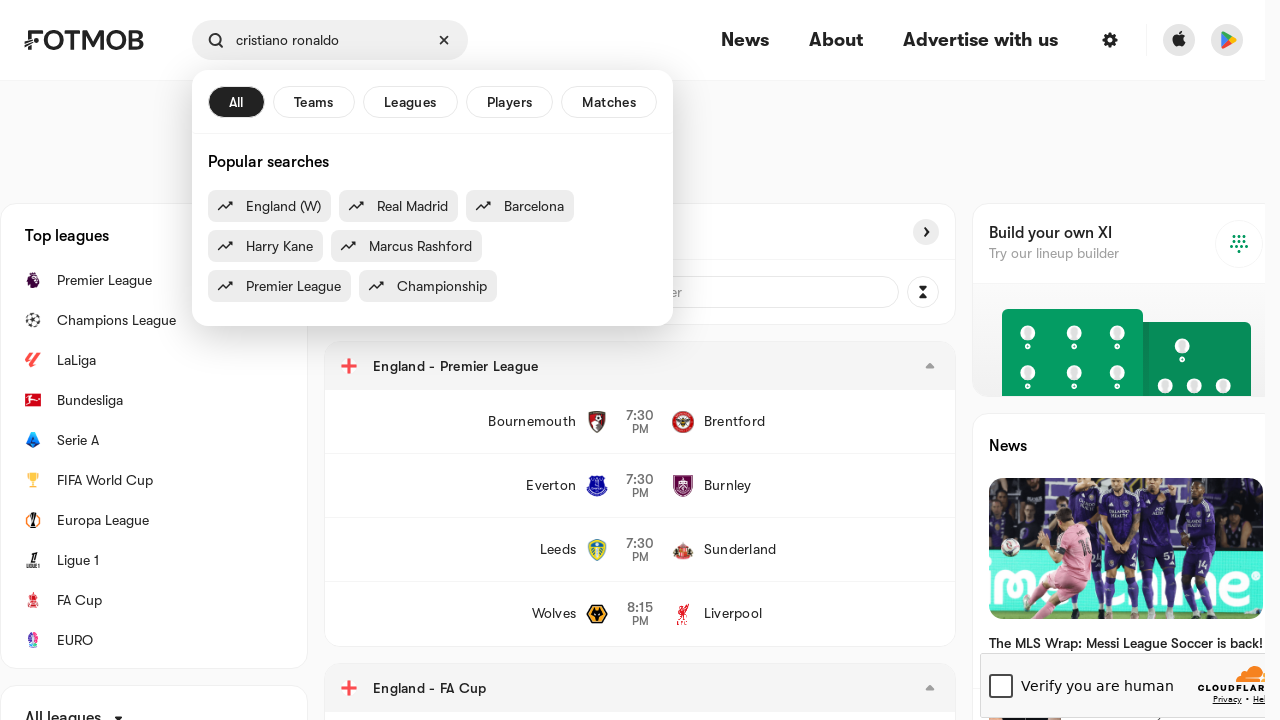

Search results loaded and first player result appeared
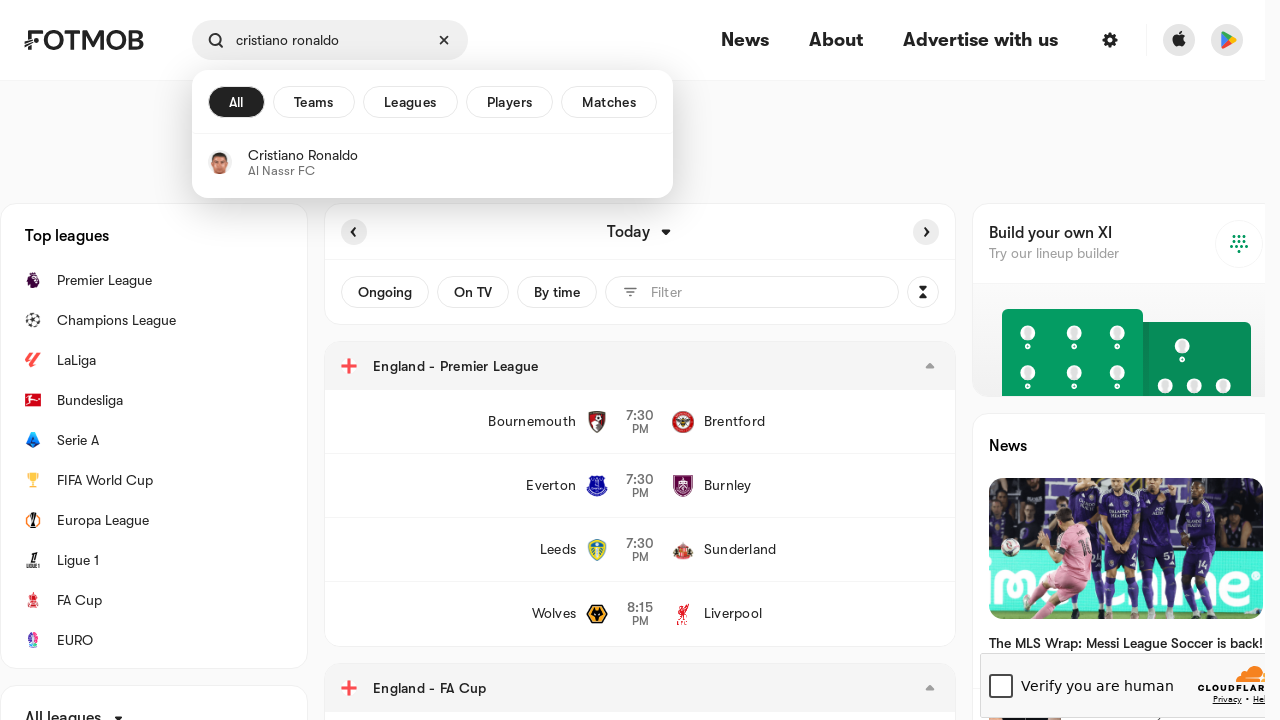

Clicked on the first player result
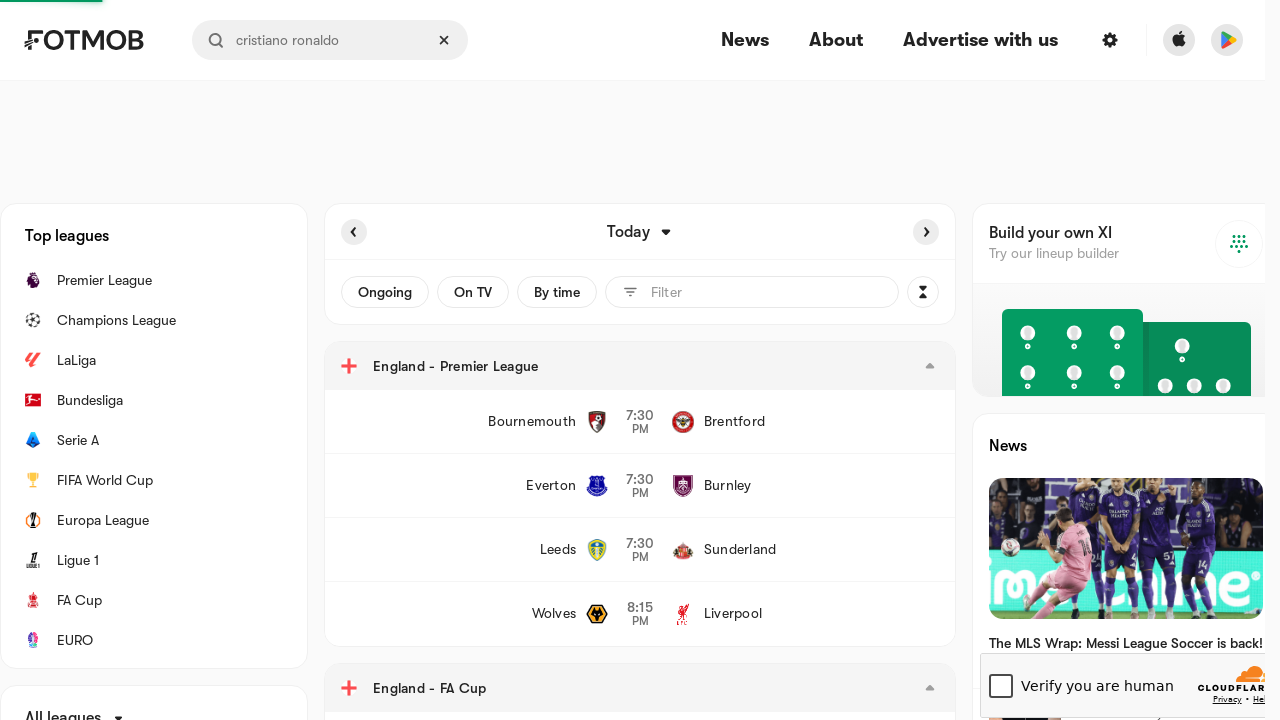

Player profile page DOM content loaded
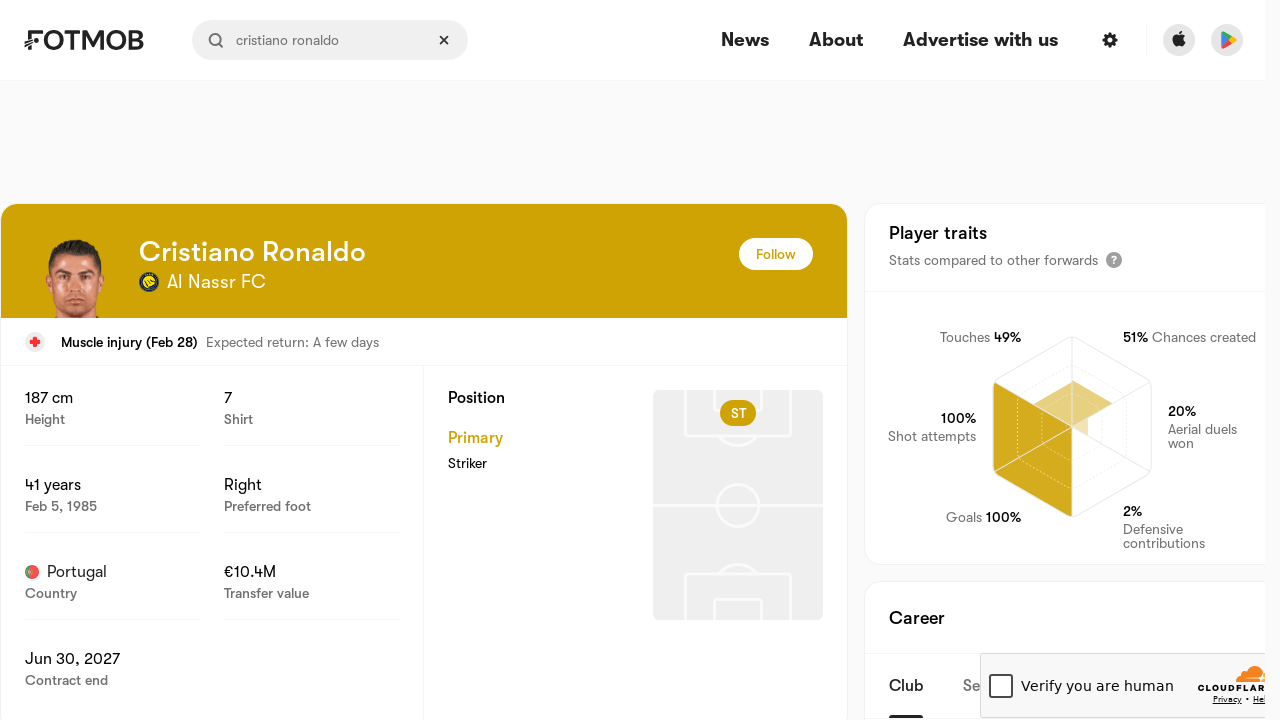

Main content section appeared on player profile page
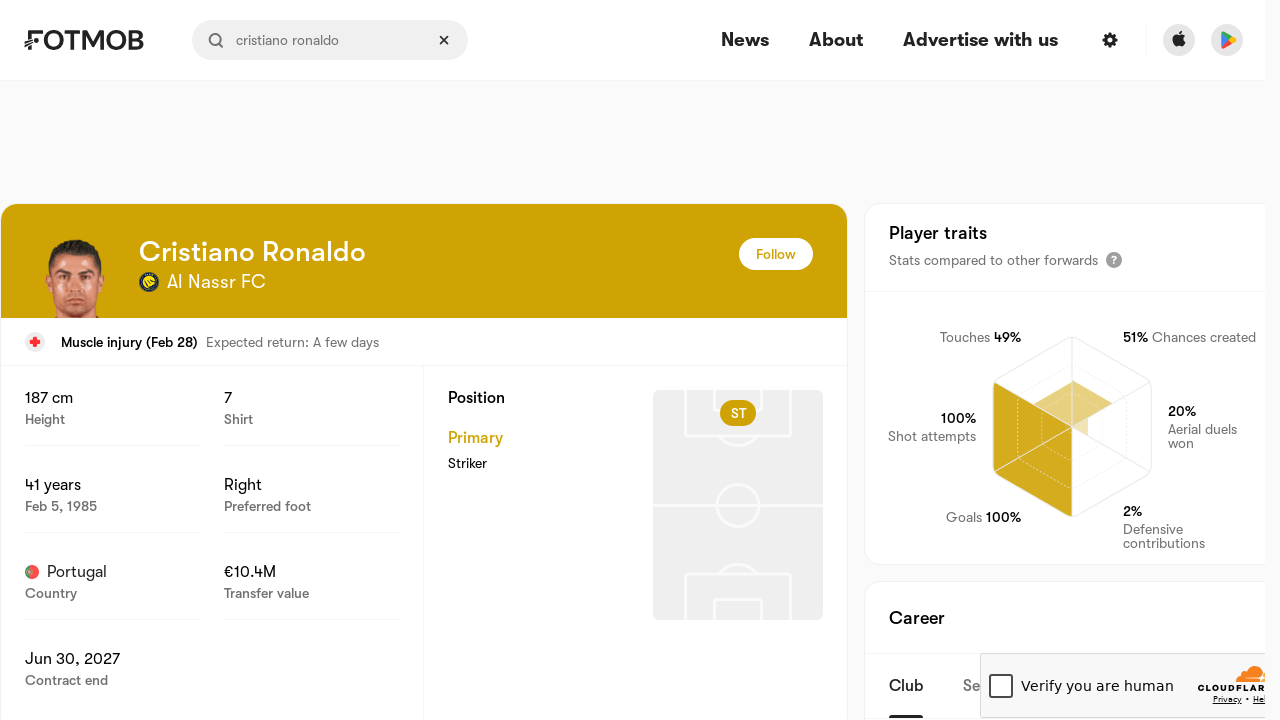

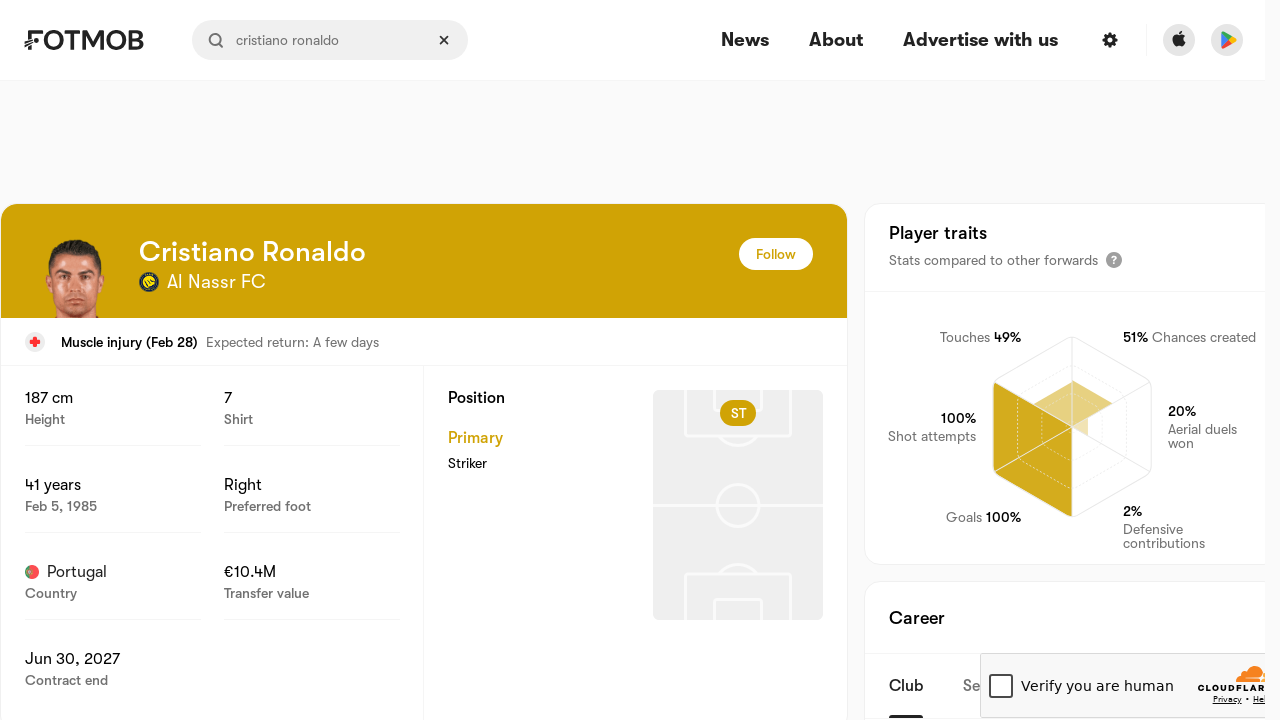